Tests navigation flow by clicking on a status code link, then clicking back to return to the main status codes page

Starting URL: https://the-internet.herokuapp.com/status_codes

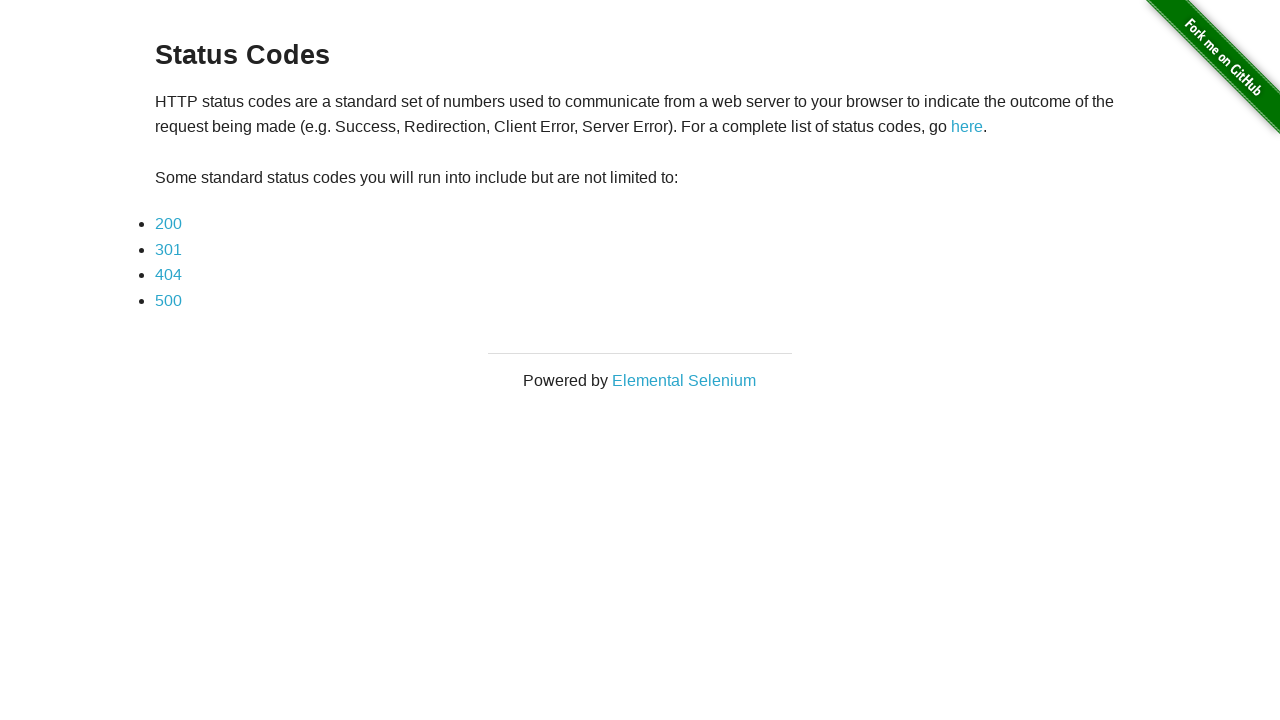

Clicked on status code 301 link at (168, 249) on ul > li:nth-child(2) > a
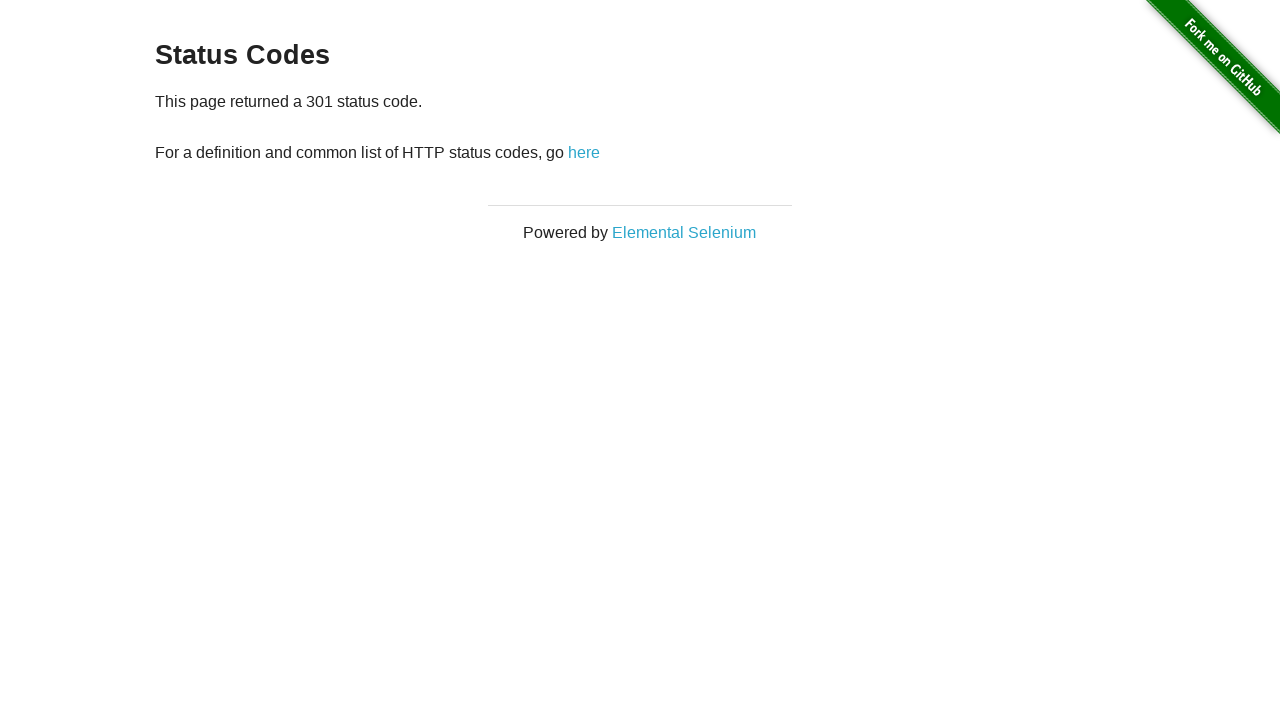

Status code 301 page loaded
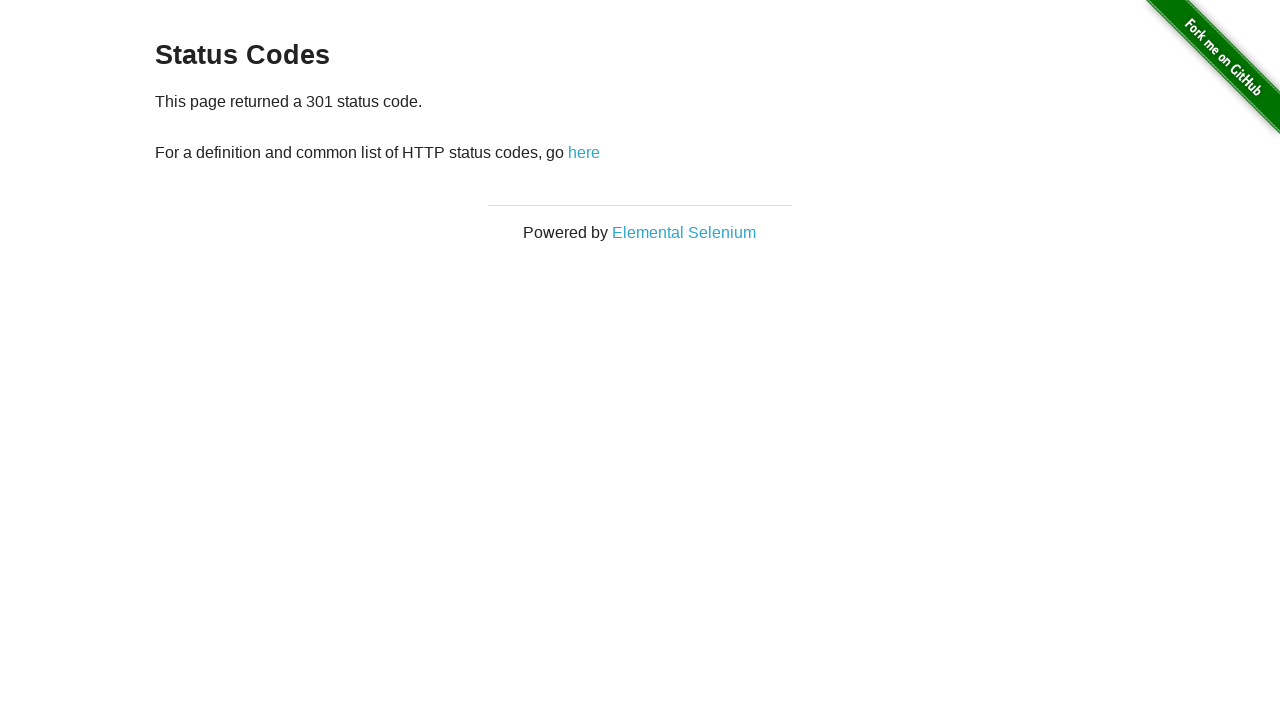

Clicked back link to return to main status codes page at (584, 152) on p > a
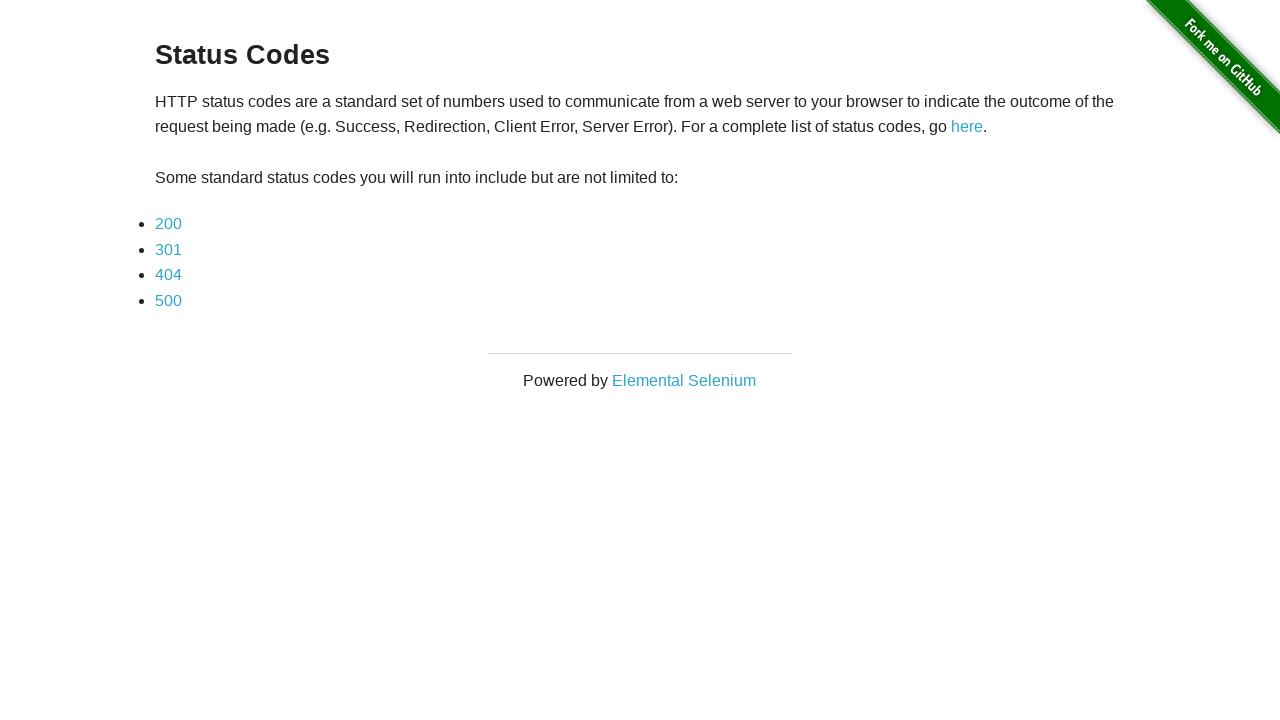

Navigated back to main status codes page
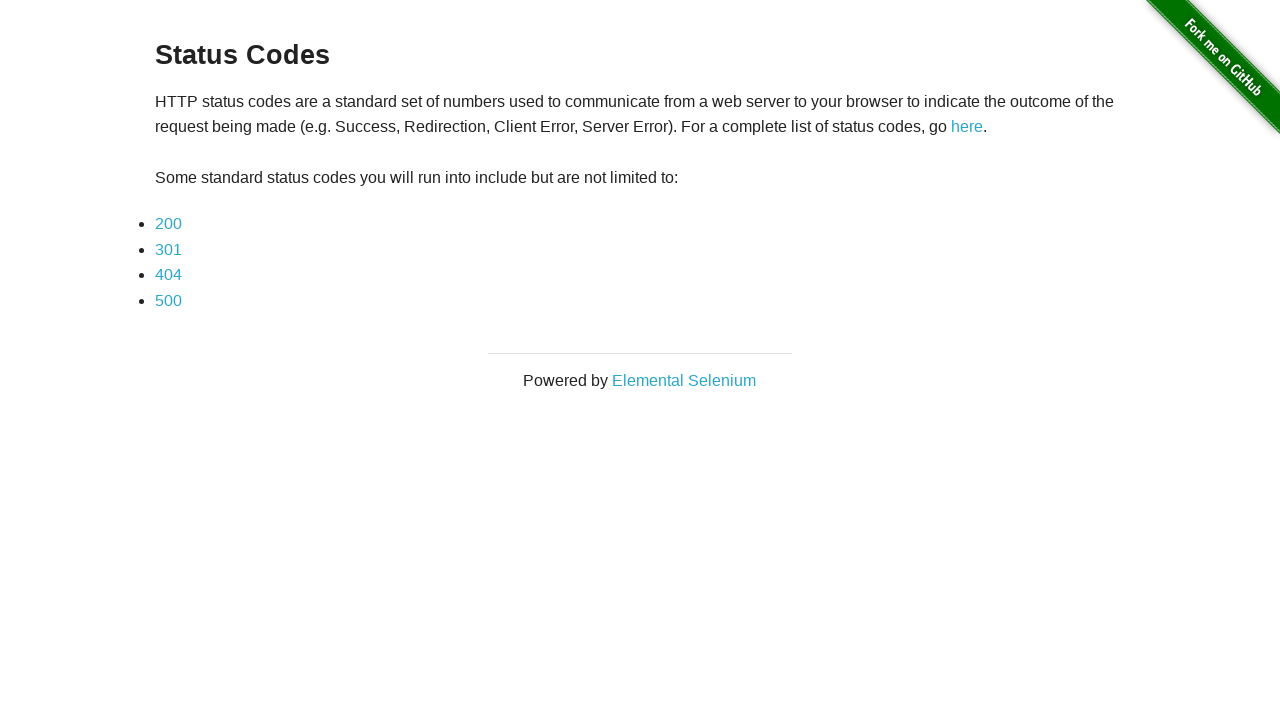

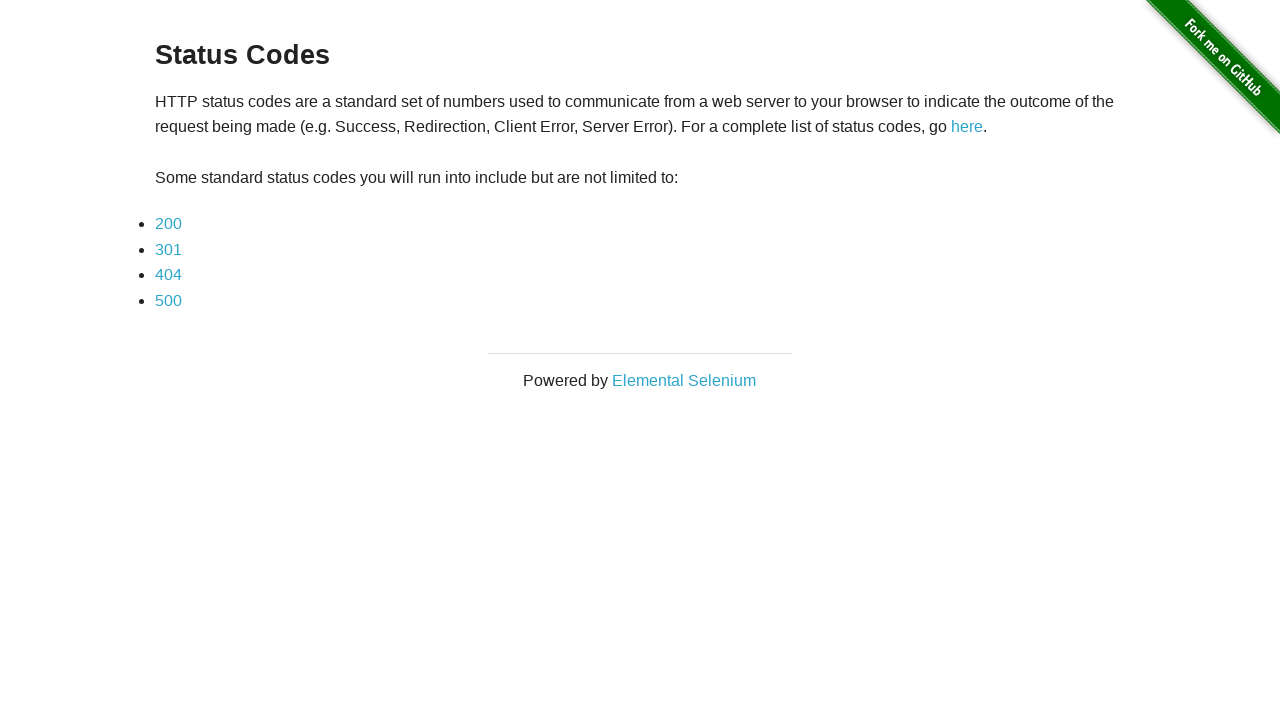